Navigates to the omayo blogspot test page, waits for the page to load, and clicks on a link to another Selenium tutorial blog using JavaScript execution.

Starting URL: https://omayo.blogspot.com/

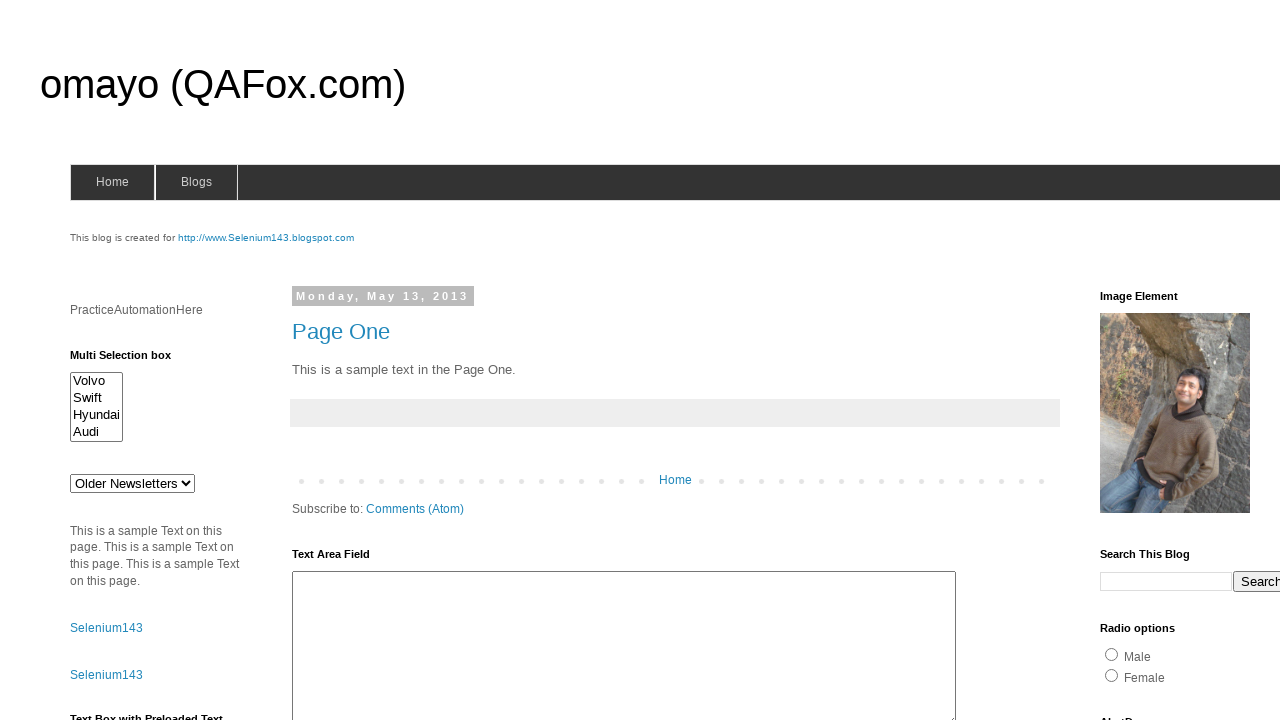

Set viewport size to 1920x1080
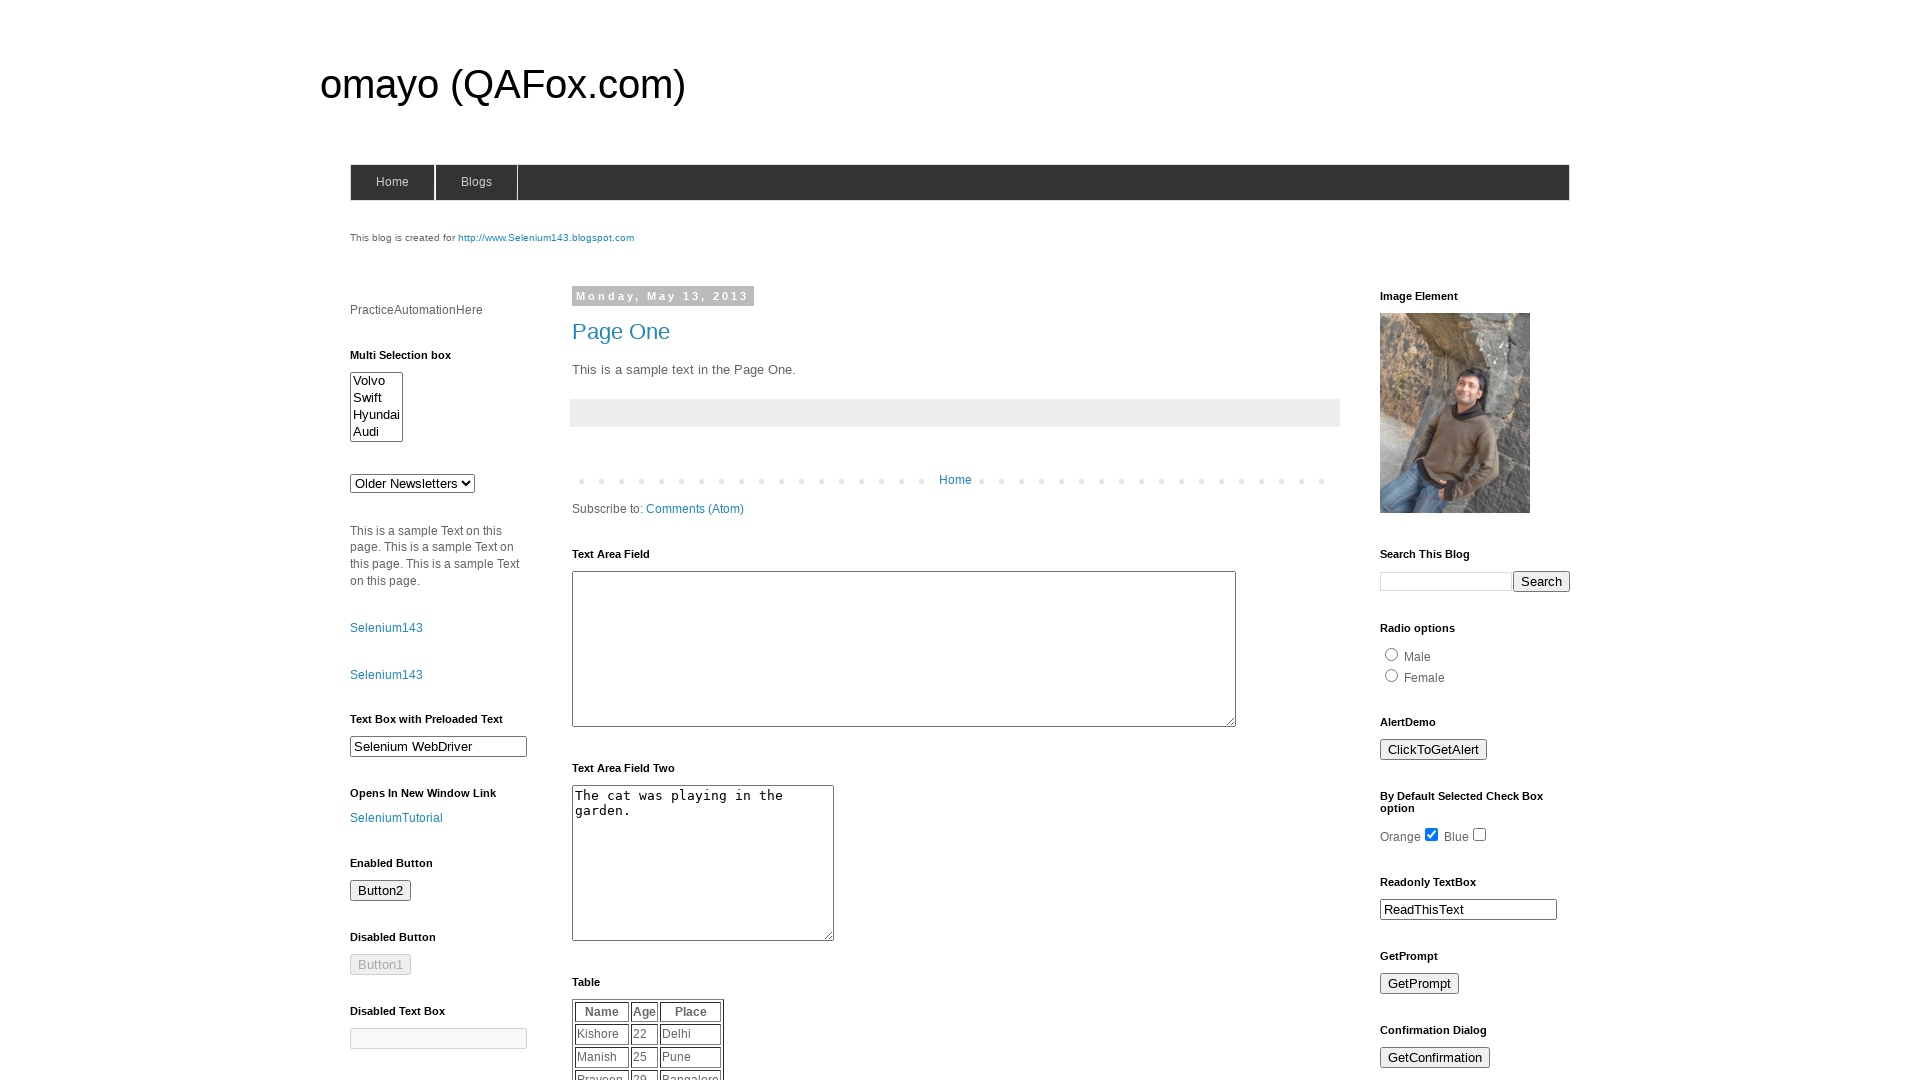

Waited 3 seconds for page to load
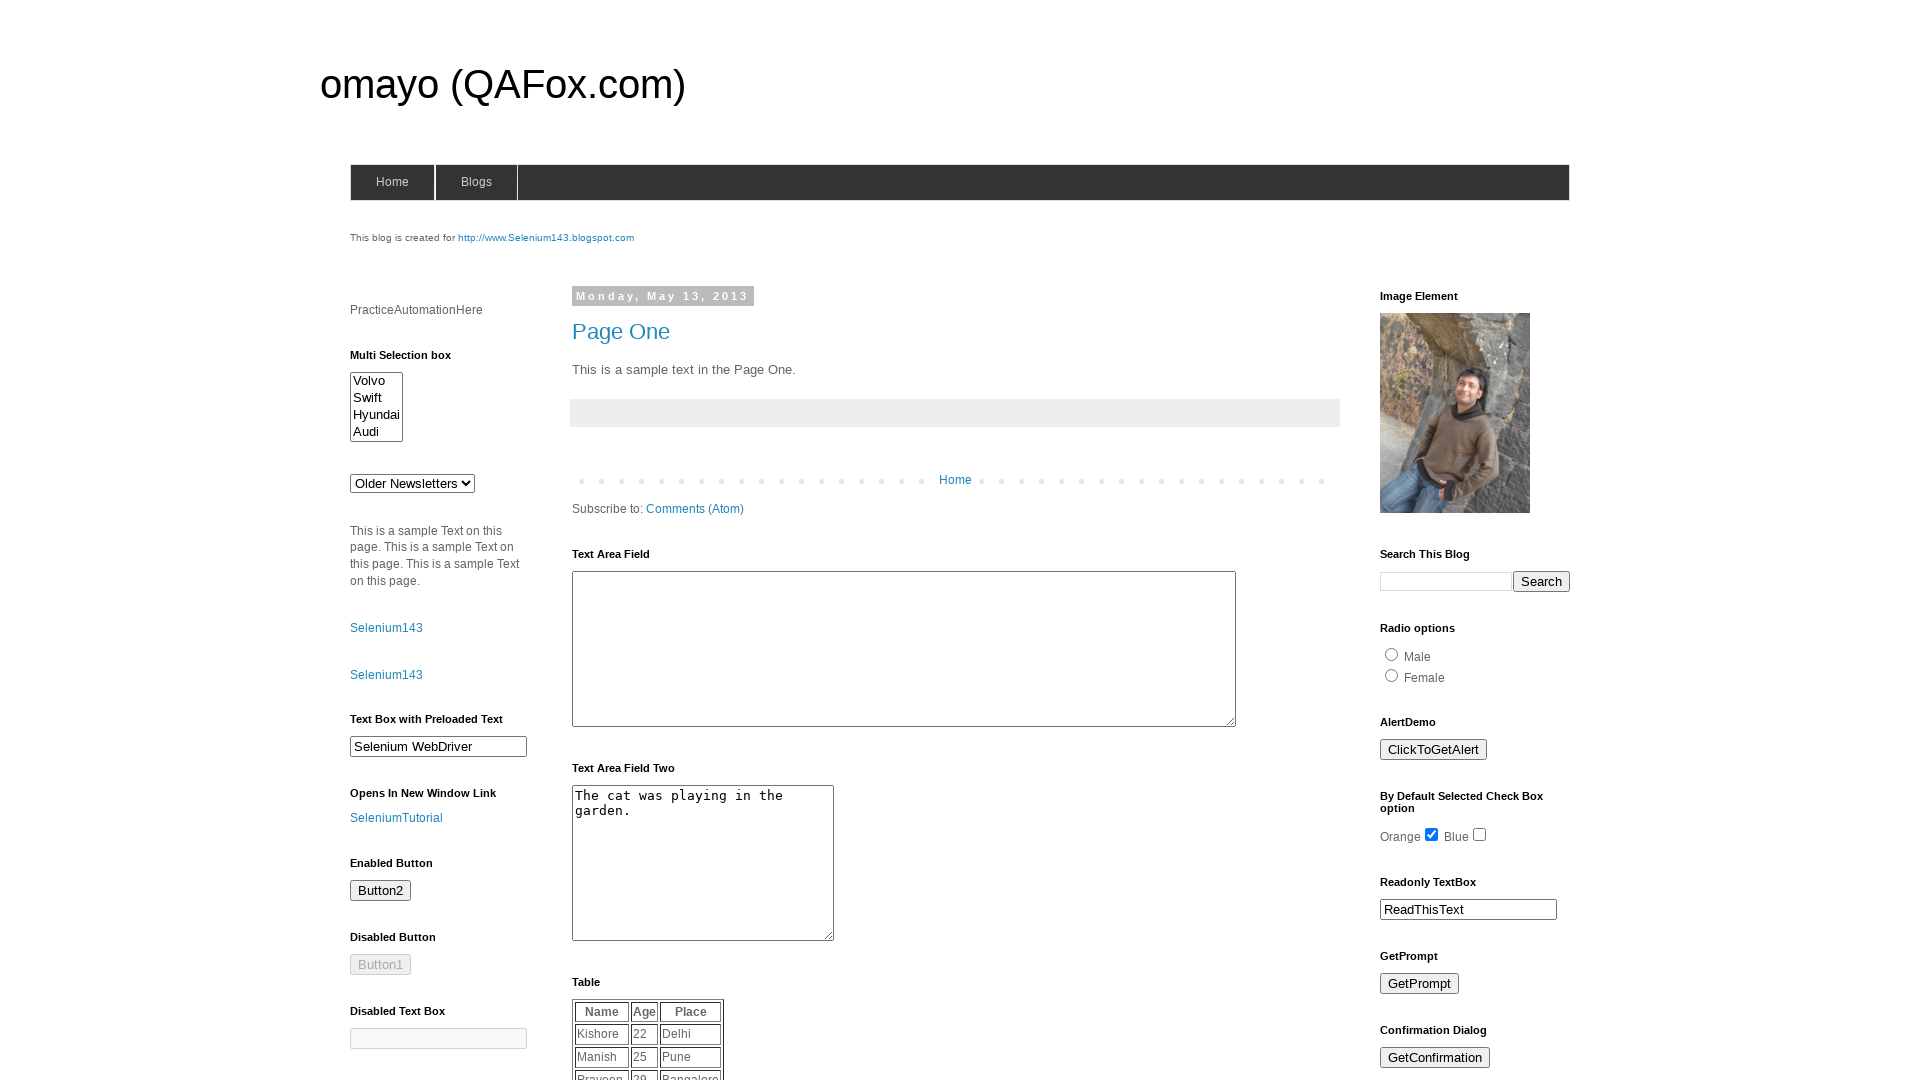

Located link to seleniumtwo-by-arun blog
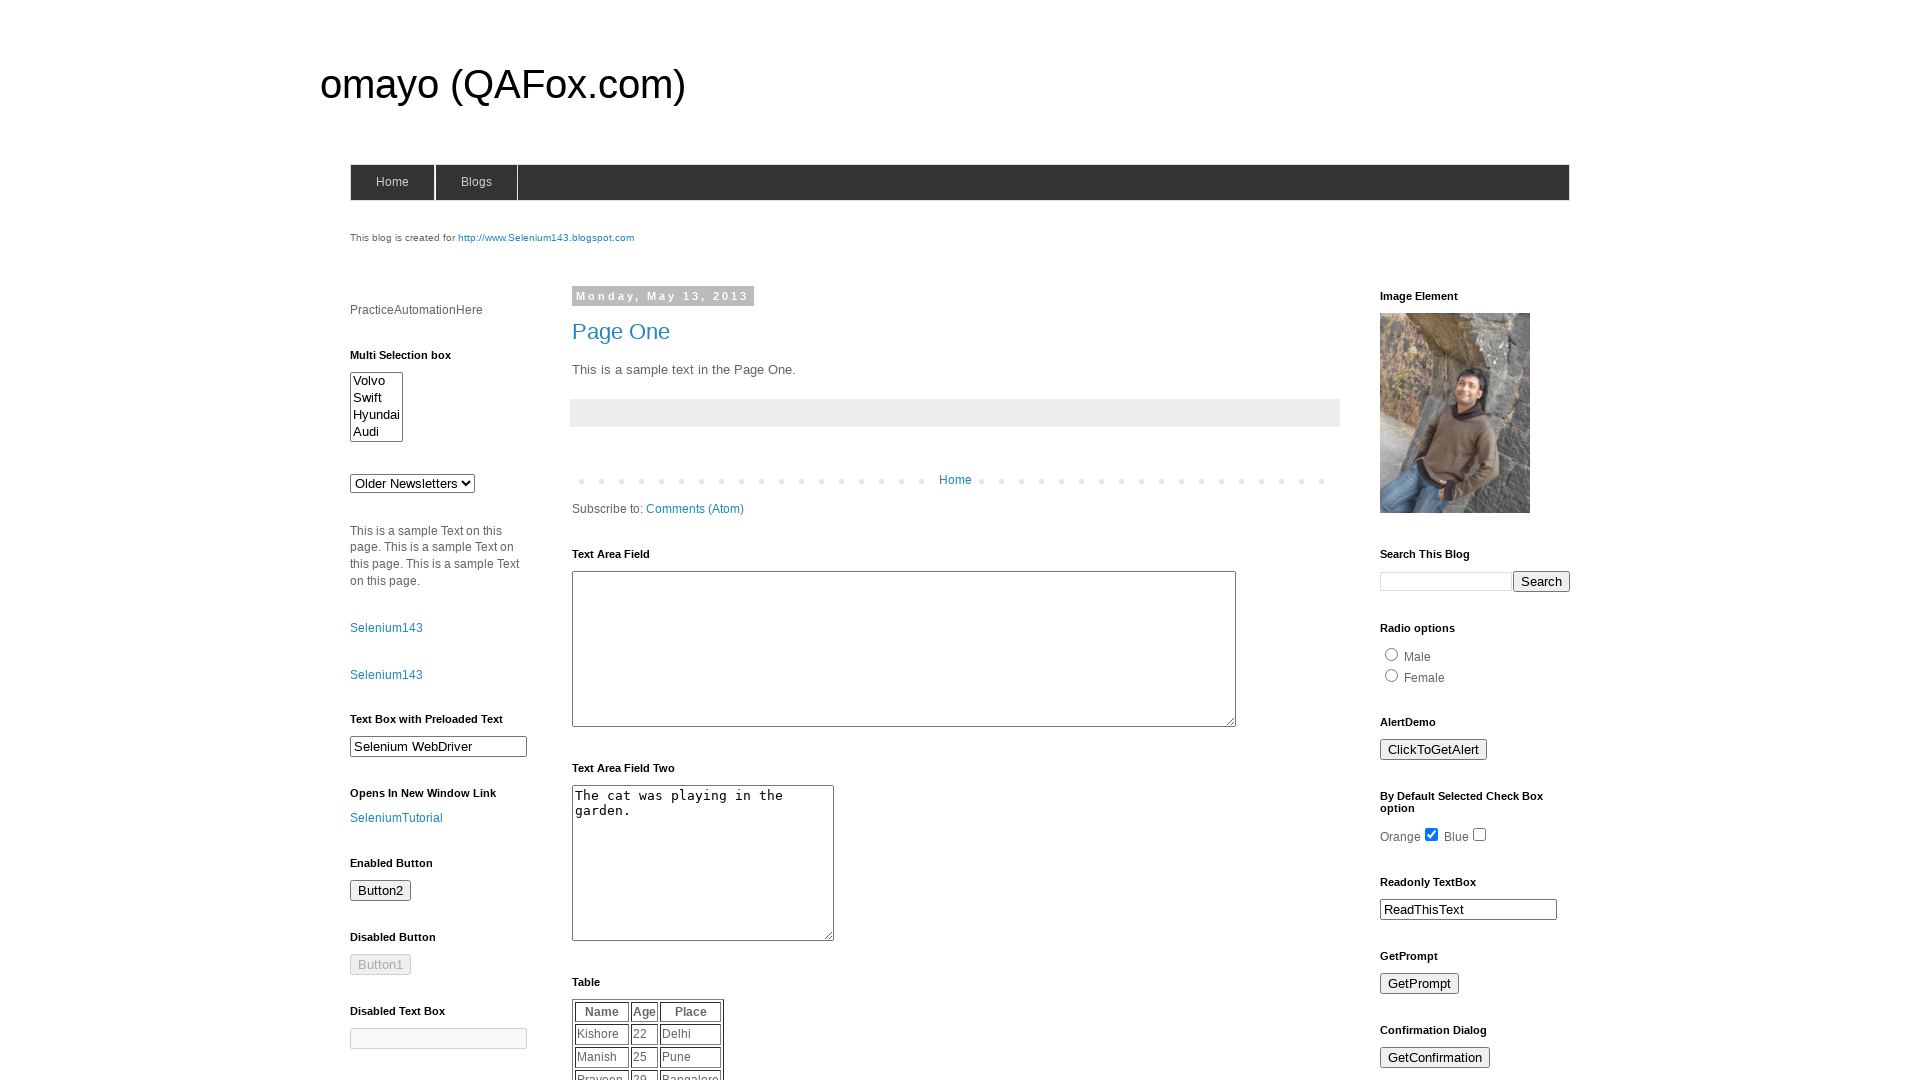

Clicked link to Selenium tutorial blog using JavaScript execution
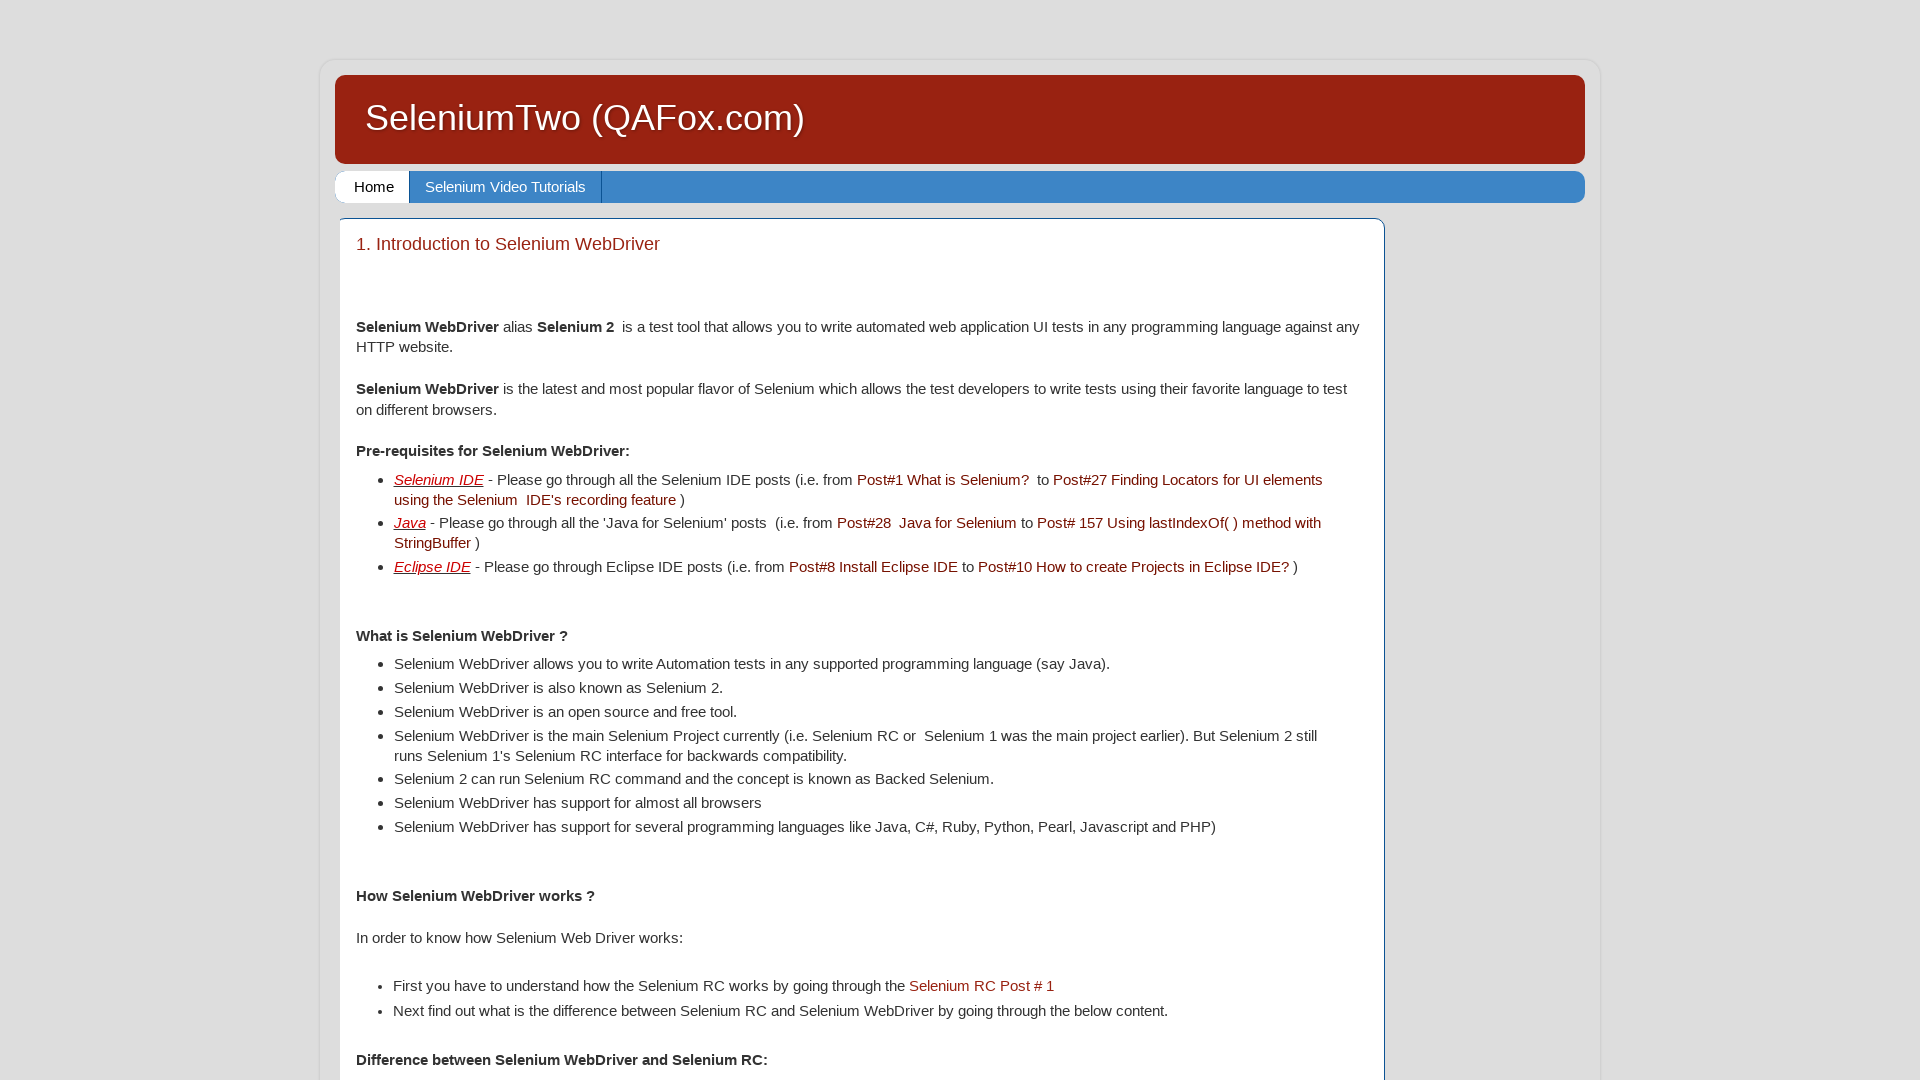

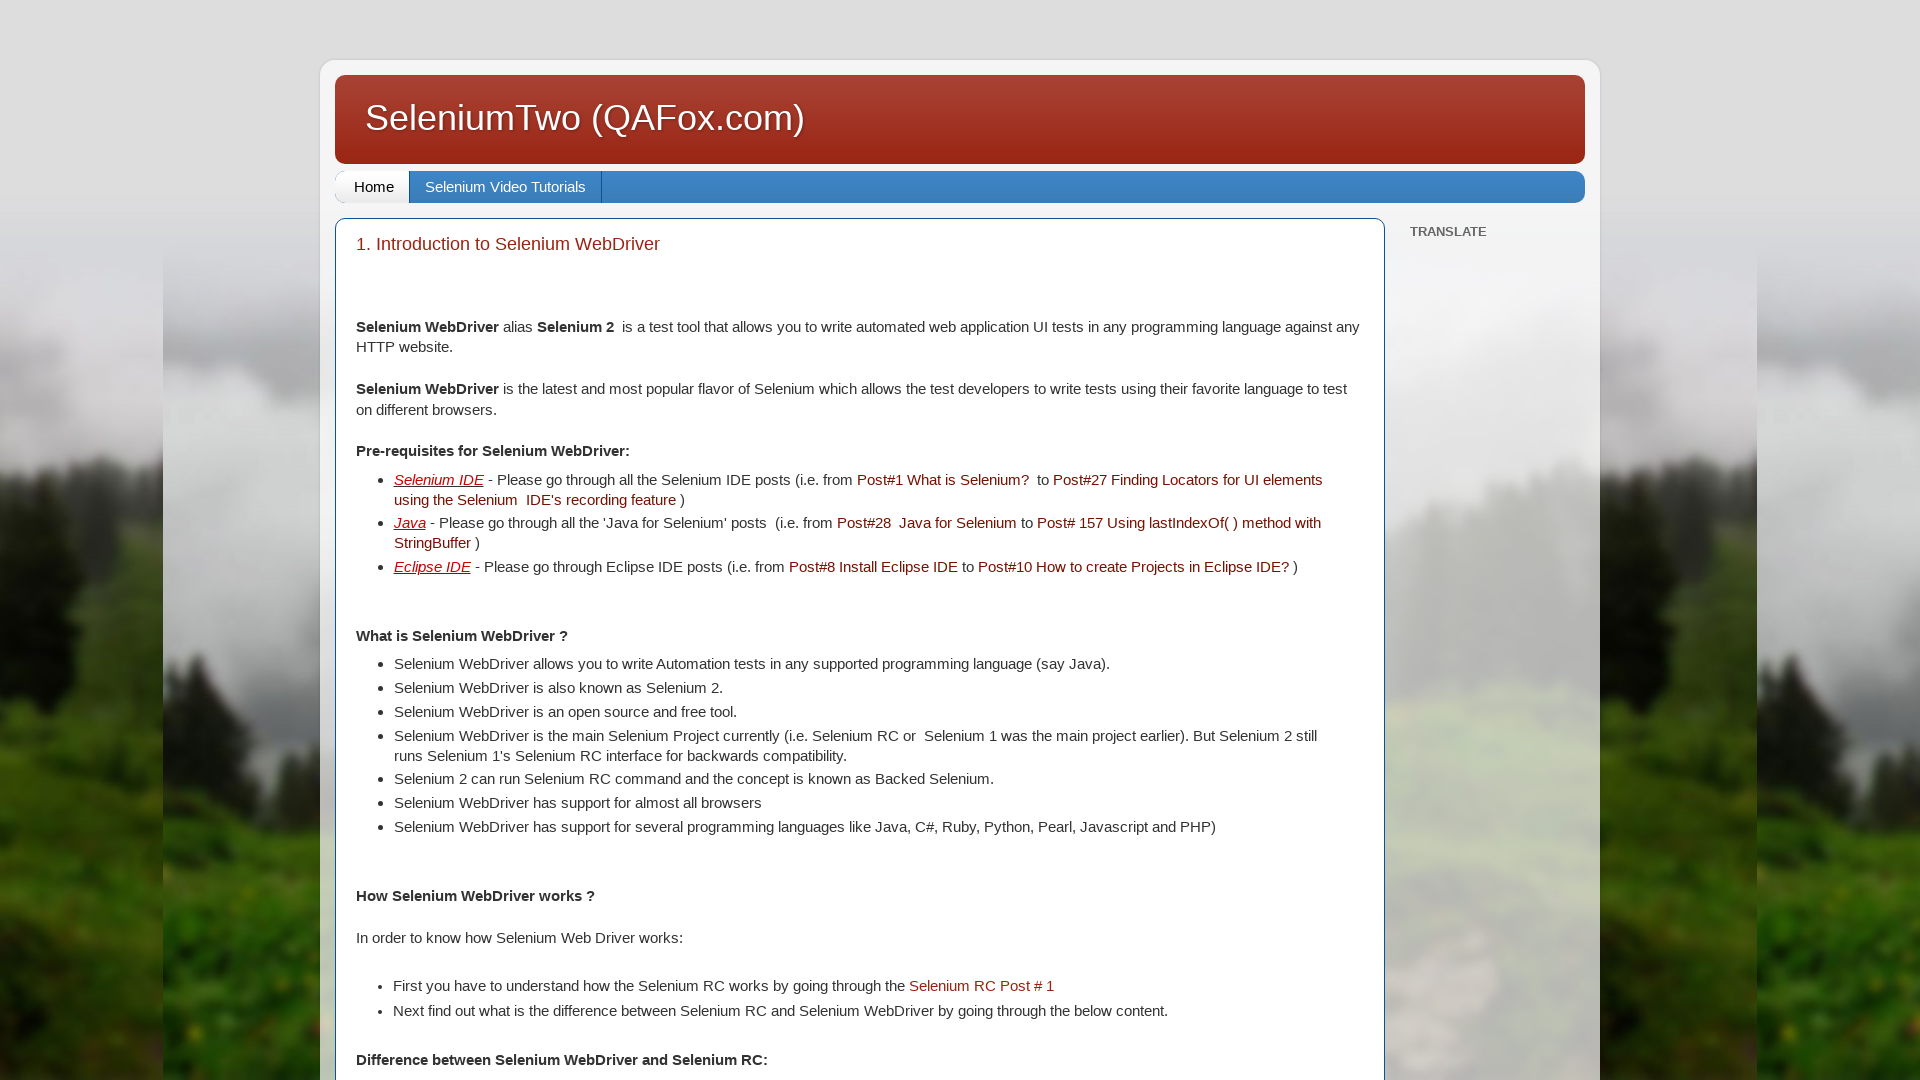